Tests checkbox, radio button, and toggle switch states by clicking them and verifying checked/unchecked states

Starting URL: https://play1.automationcamp.ir/forms.html

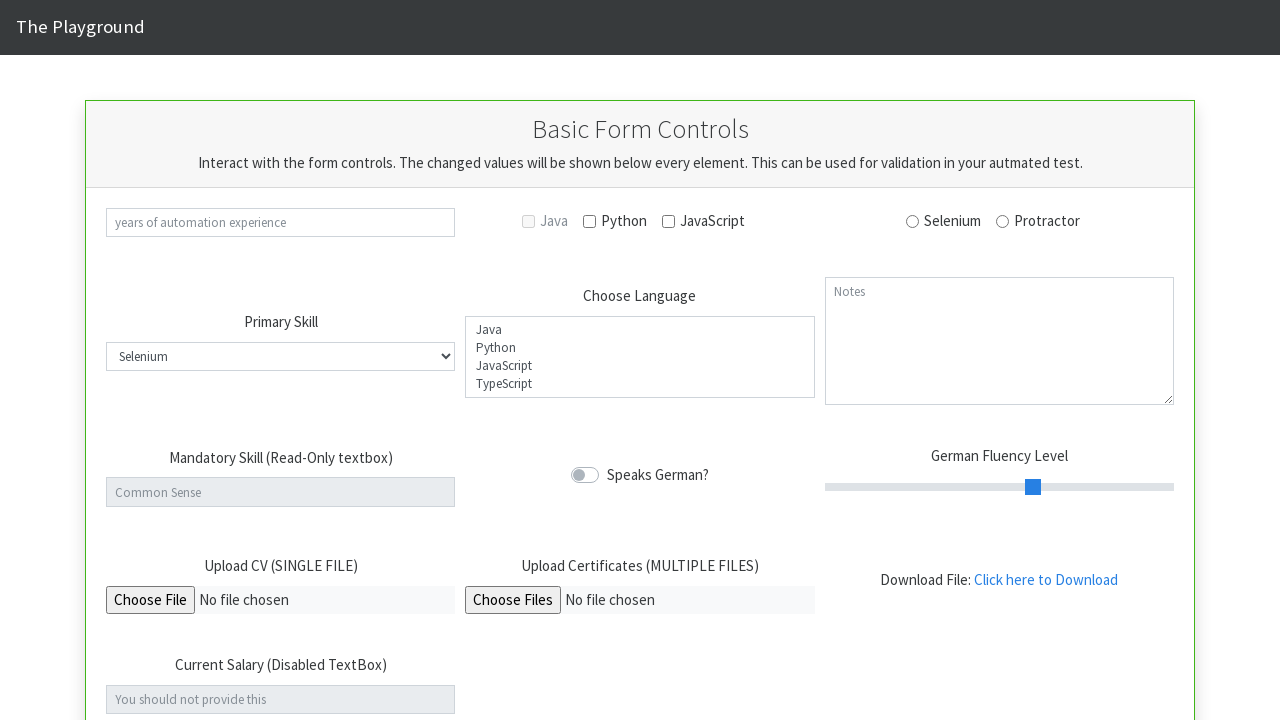

Verified Python checkbox is initially unchecked
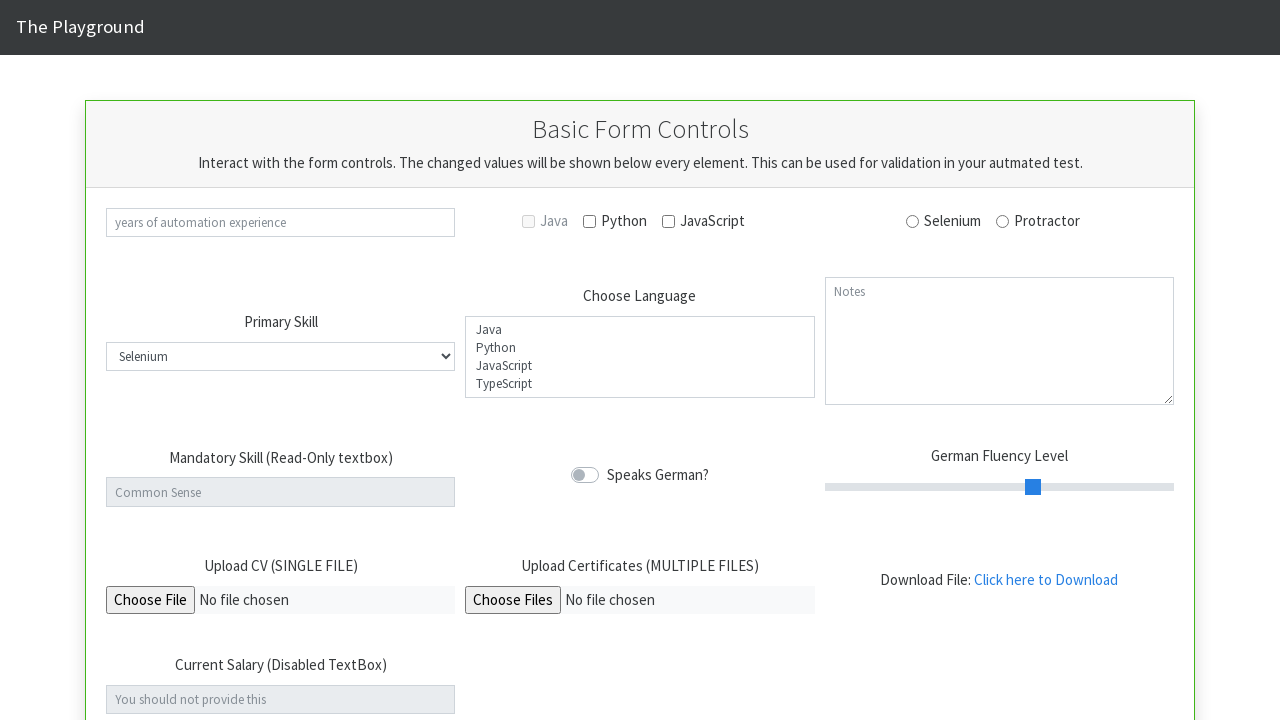

Clicked Python checkbox at (590, 221) on #check_python
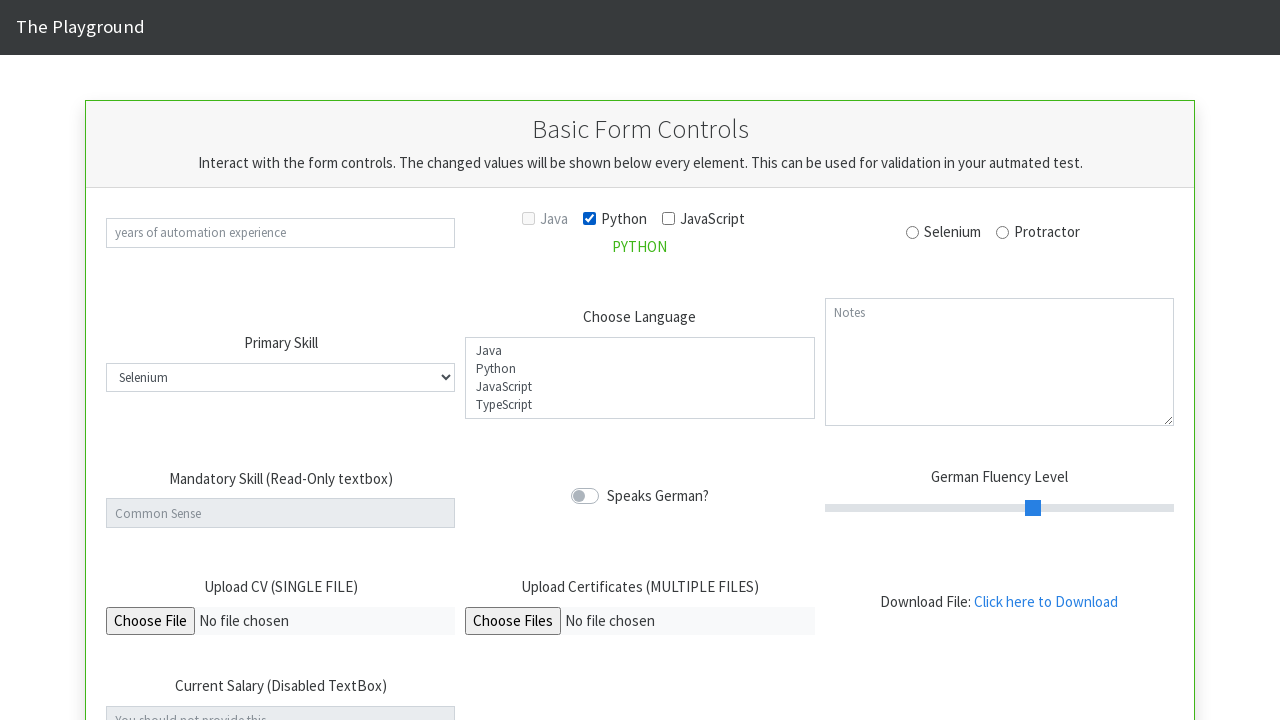

Verified Python checkbox is now checked
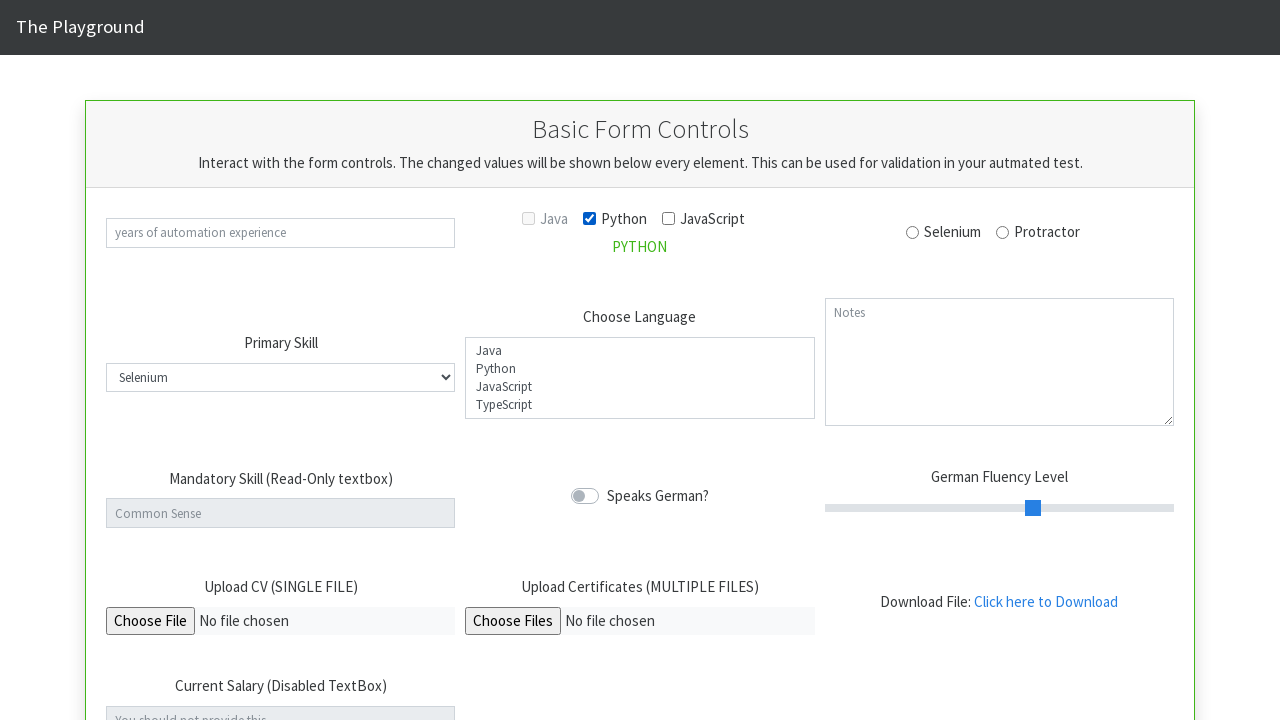

Verified Selenium radio button is initially unchecked
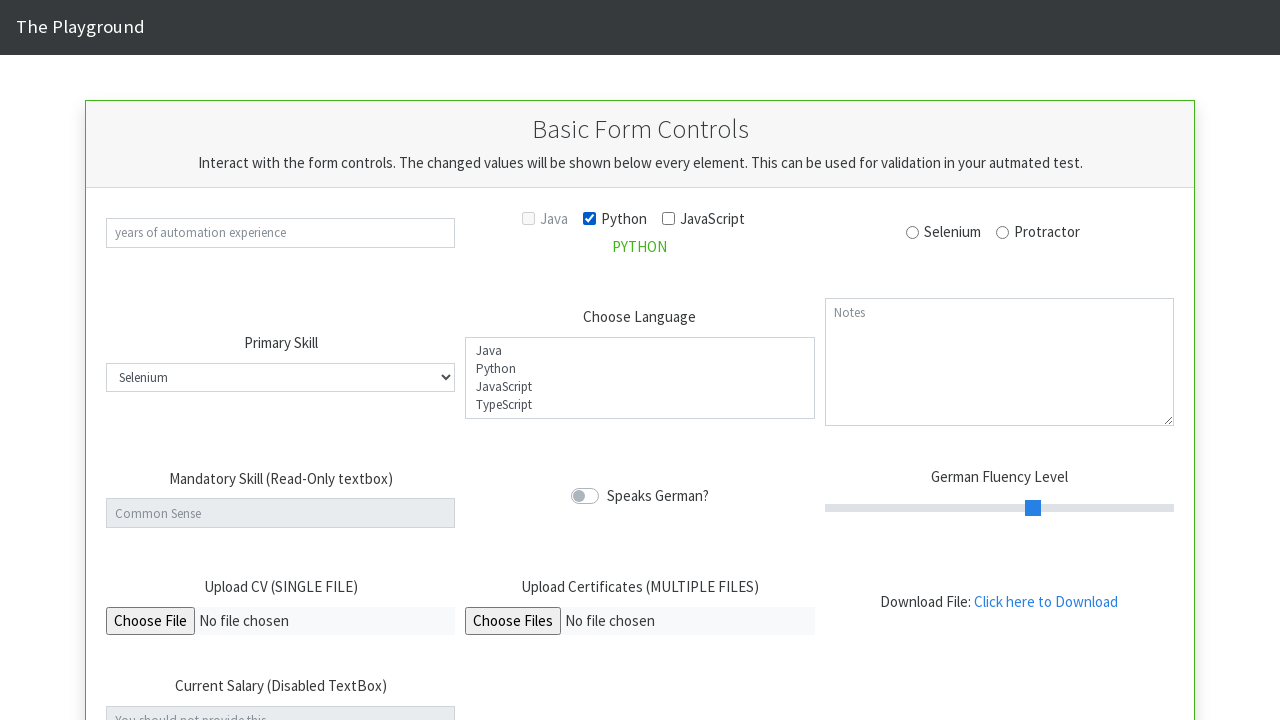

Verified Protractor radio button is initially unchecked
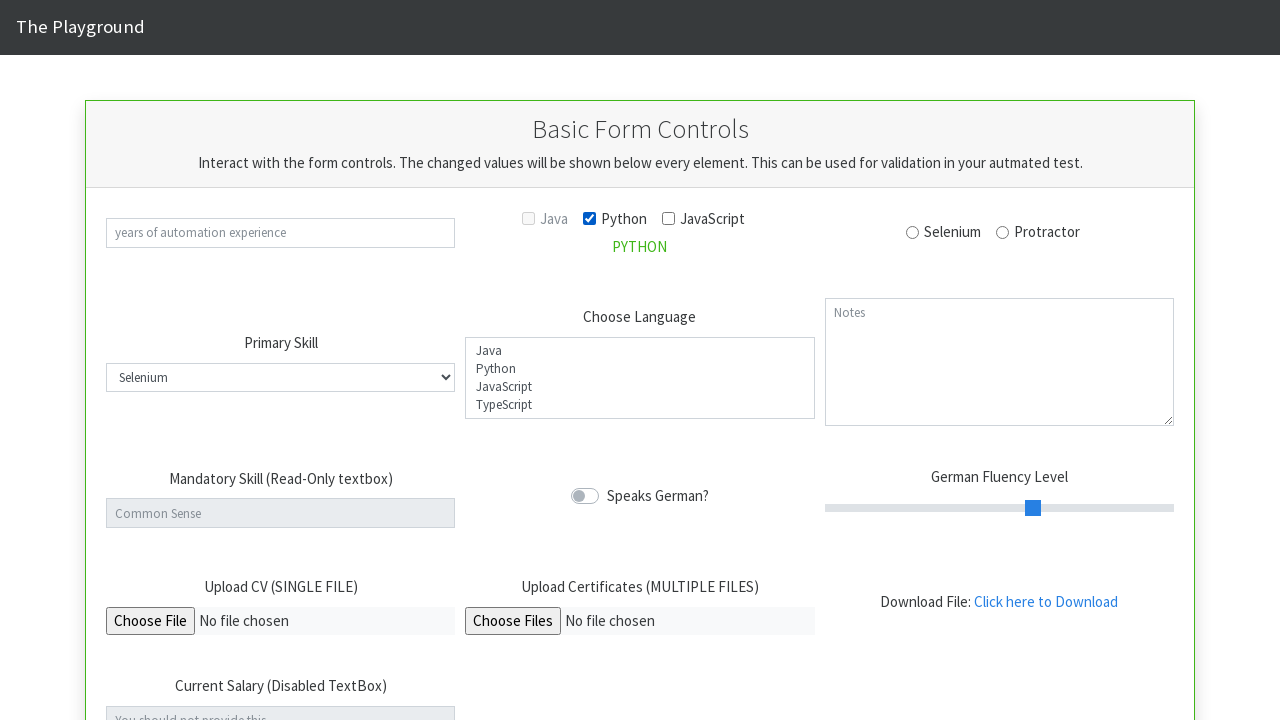

Clicked Protractor radio button at (1003, 232) on #rad_protractor
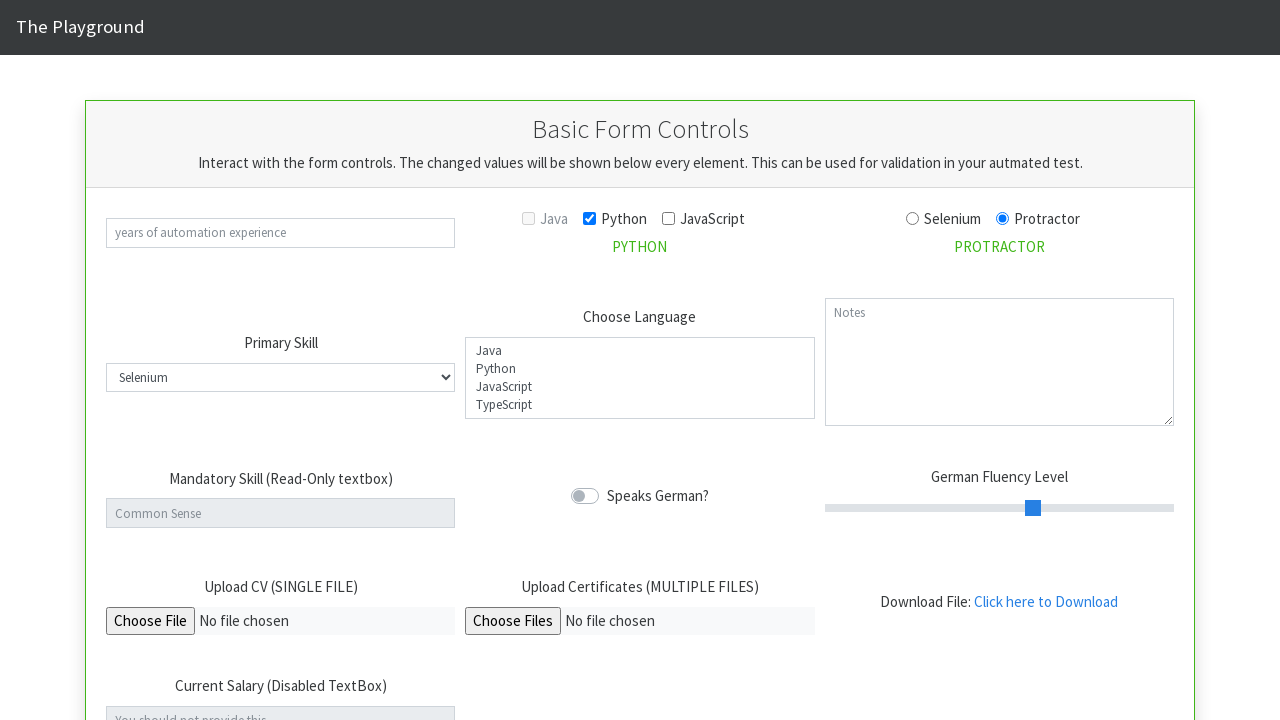

Verified Protractor radio button is now checked
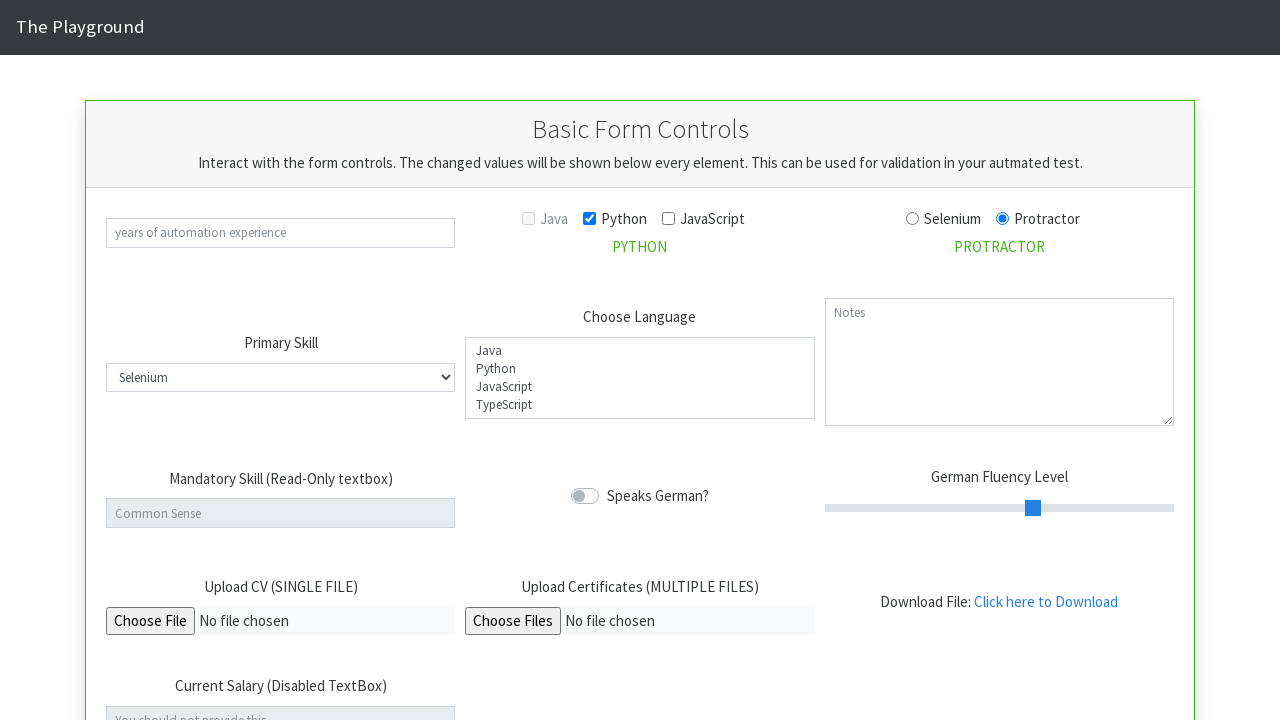

Verified Selenium radio button is still unchecked
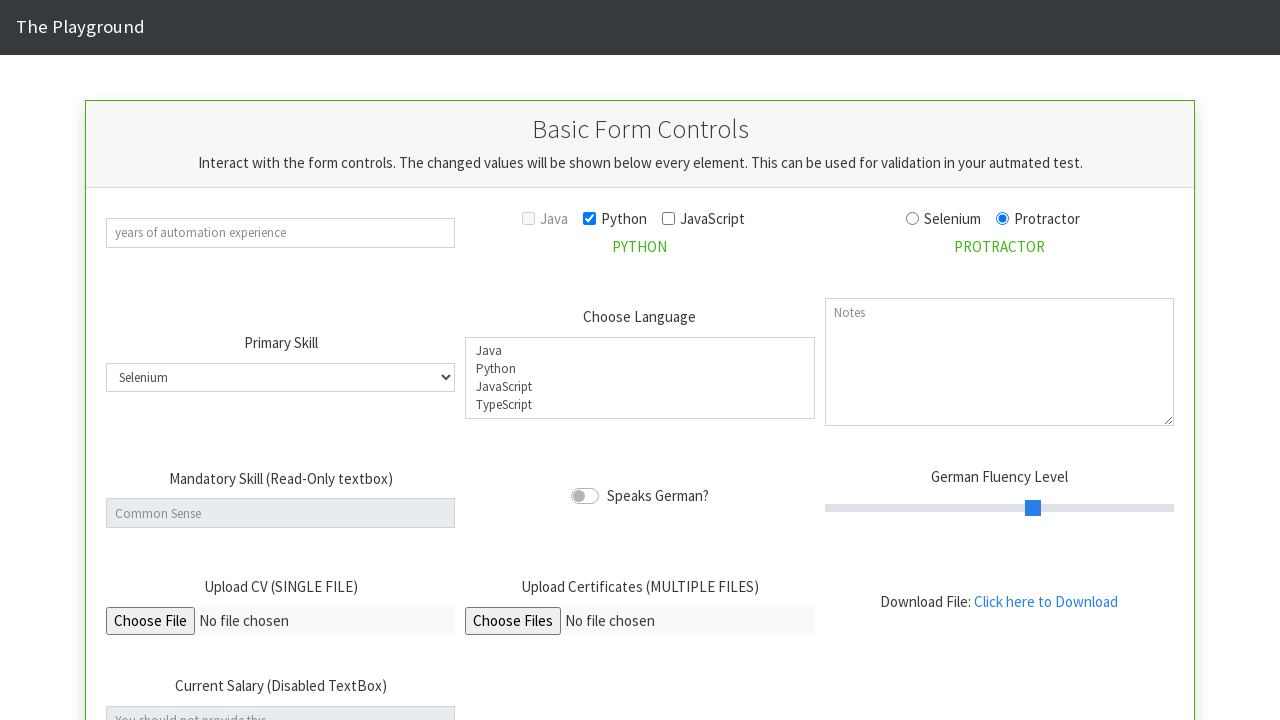

Clicked Selenium radio button at (913, 219) on #rad_selenium
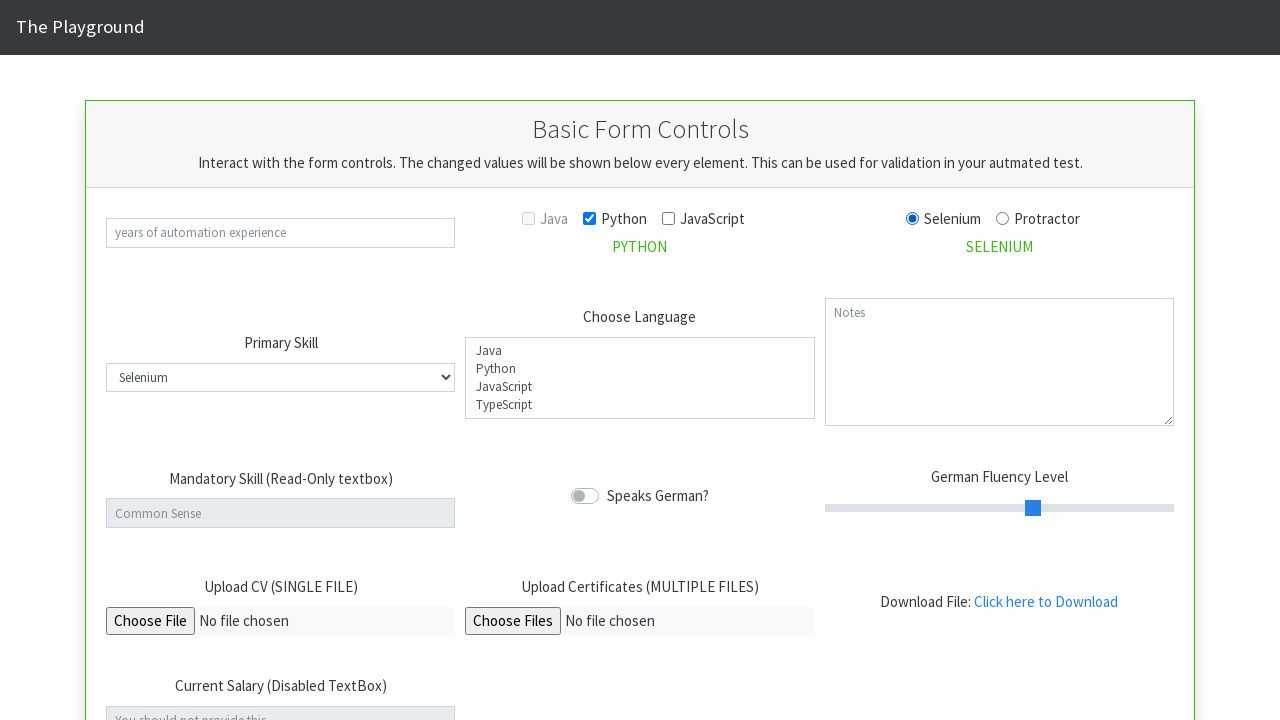

Verified Selenium radio button is now checked
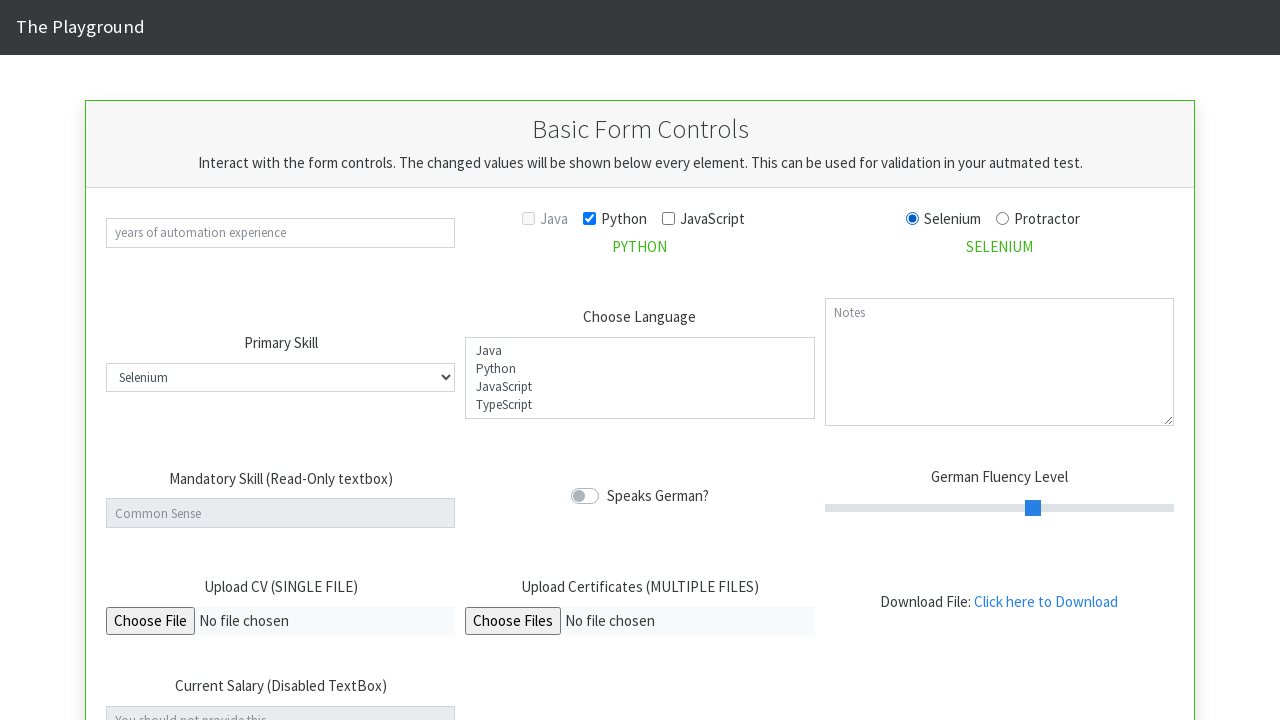

Verified Protractor radio button is now unchecked
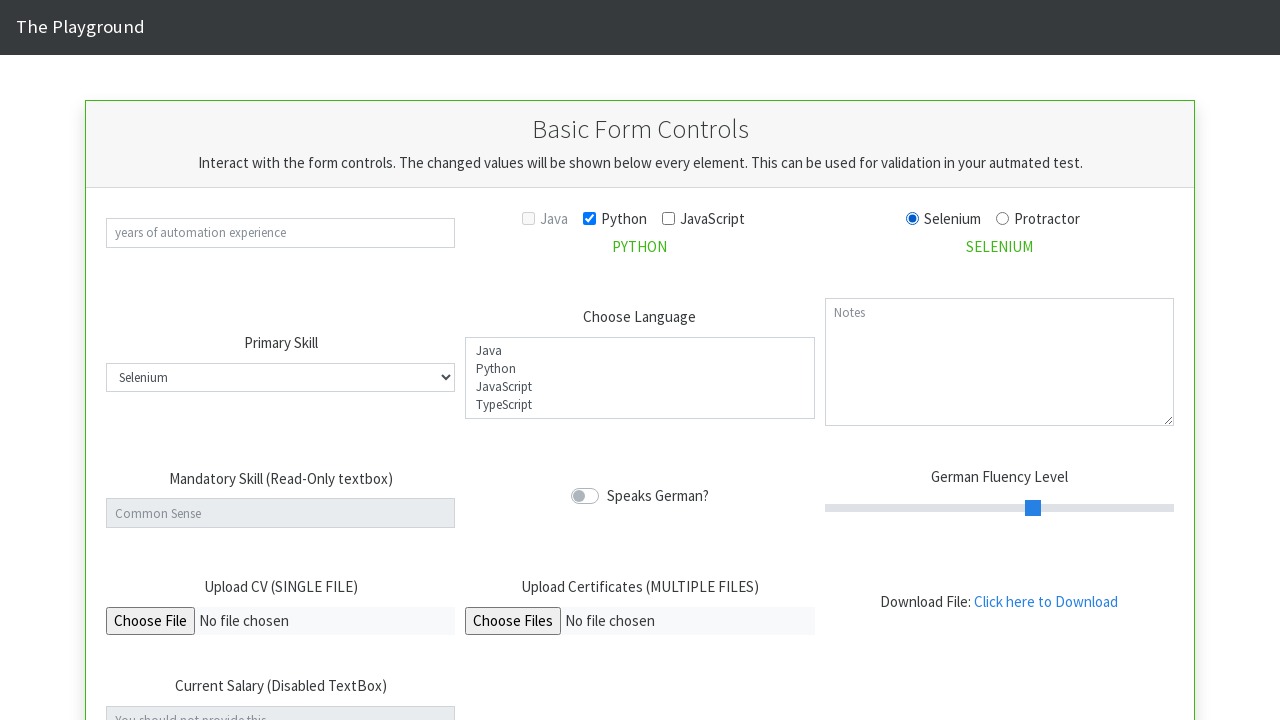

Verified toggle switch is initially unchecked
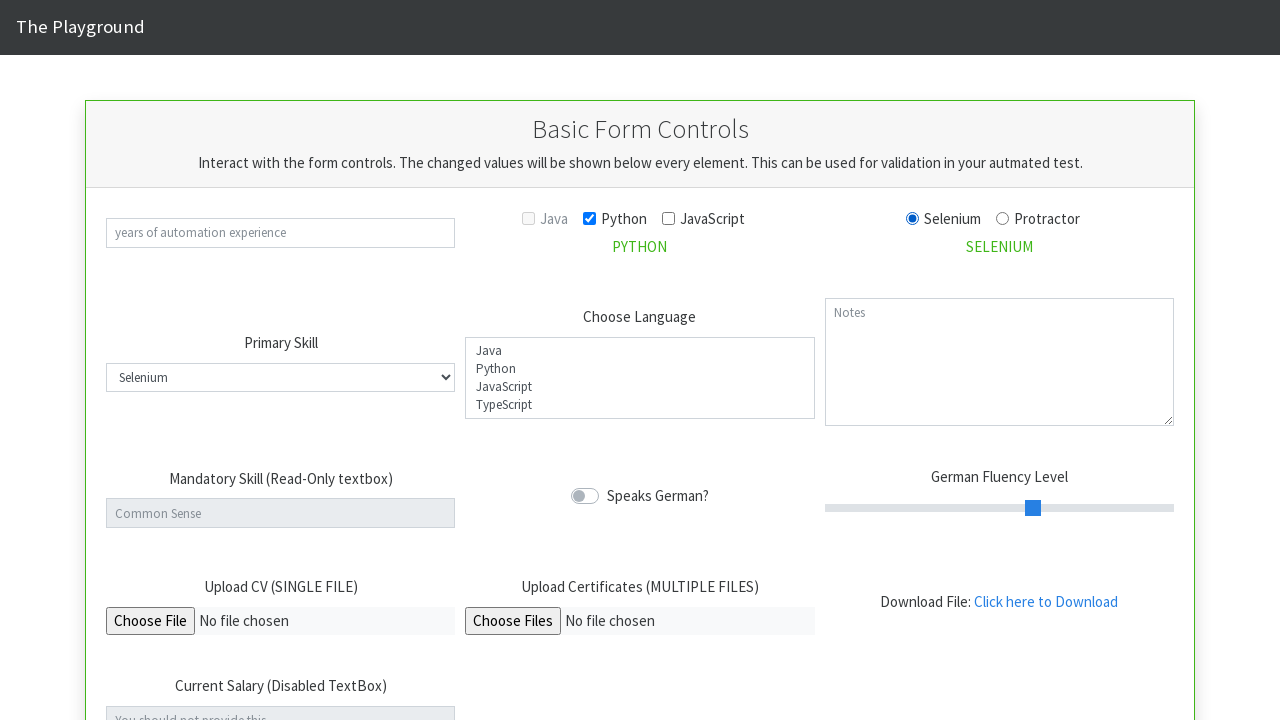

Clicked toggle switch to enable it at (613, 491) on .custom-control.custom-switch input
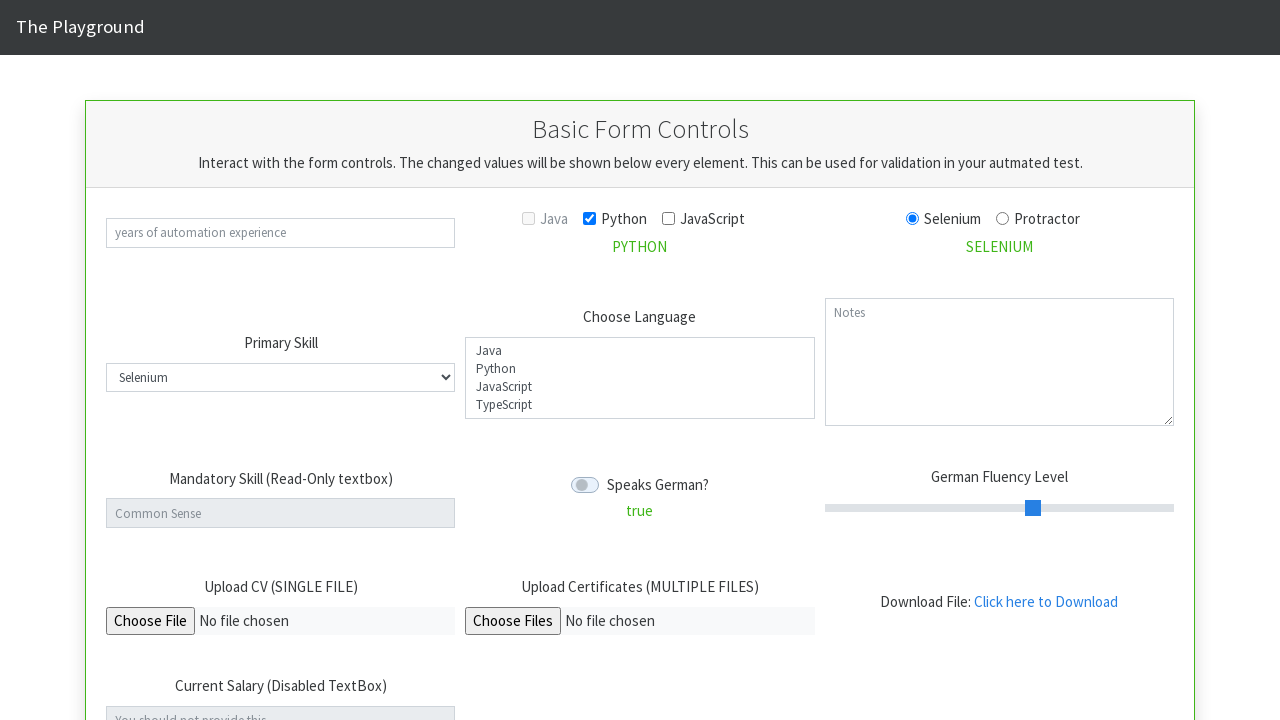

Verified toggle switch is now checked
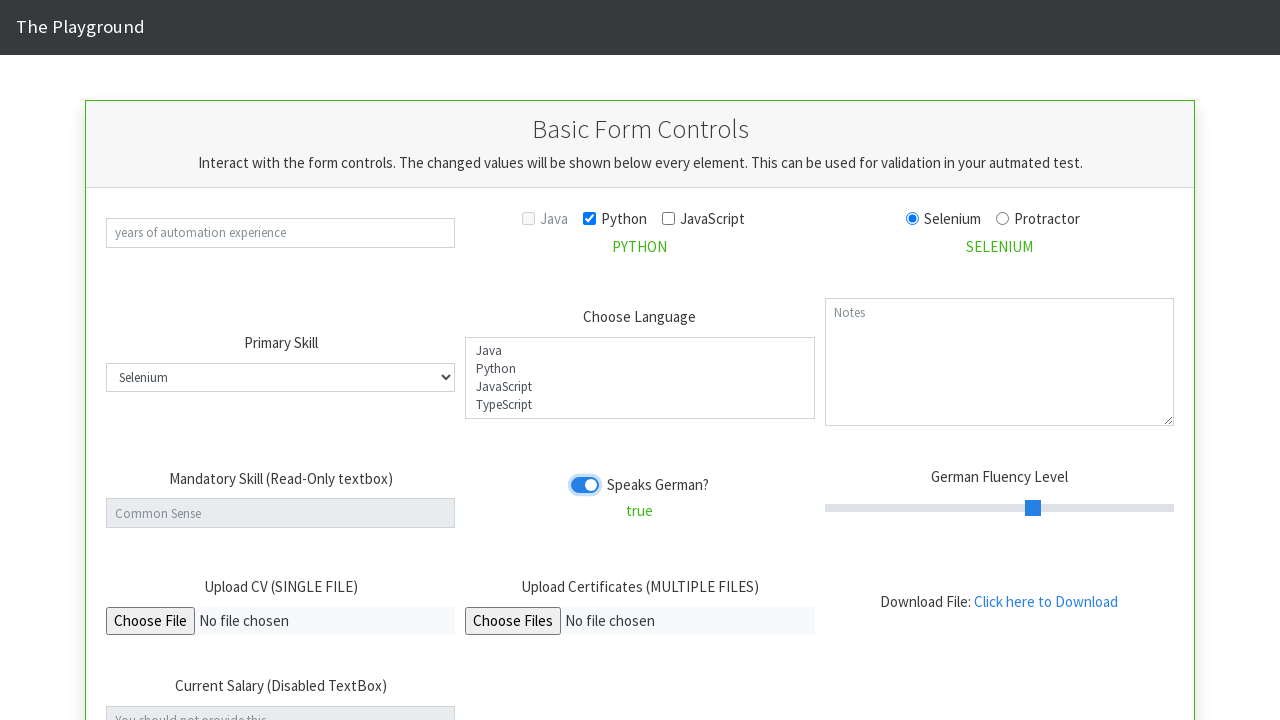

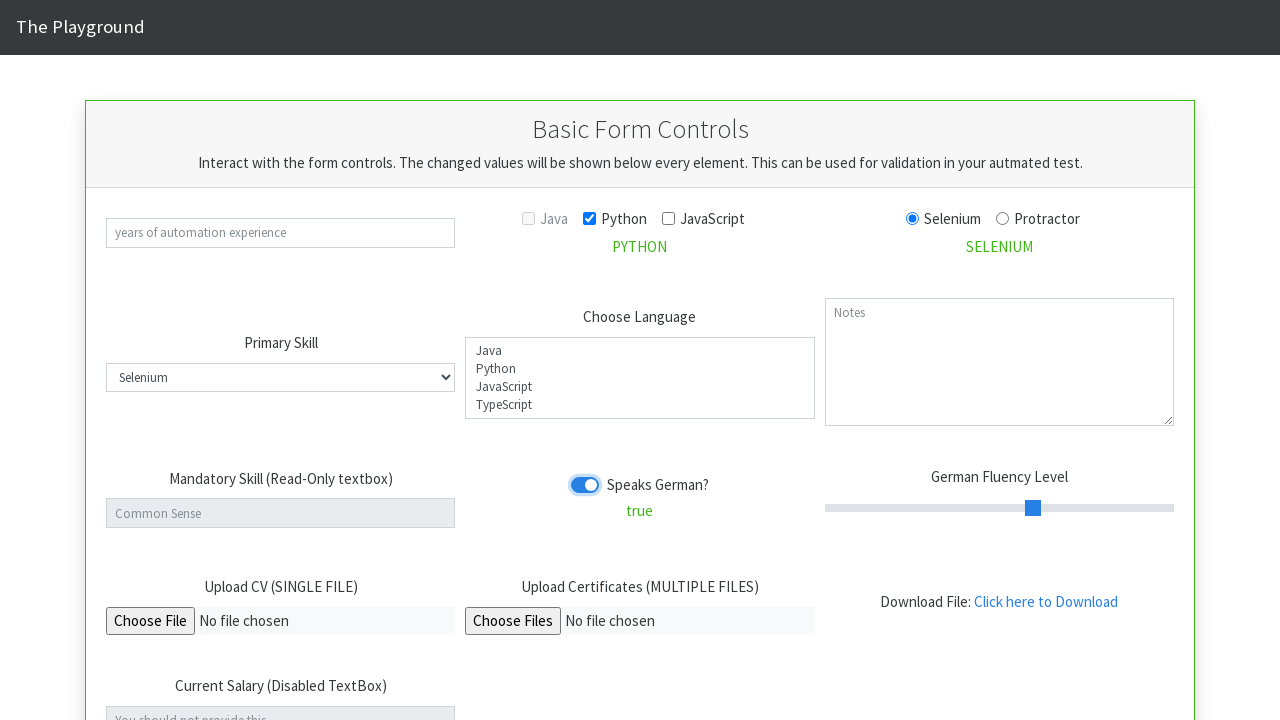